Tests table sorting functionality by filtering data with 'p', selecting sort by Name option, and verifying score data is displayed

Starting URL: https://mystifying-beaver-ee03b5.netlify.app/

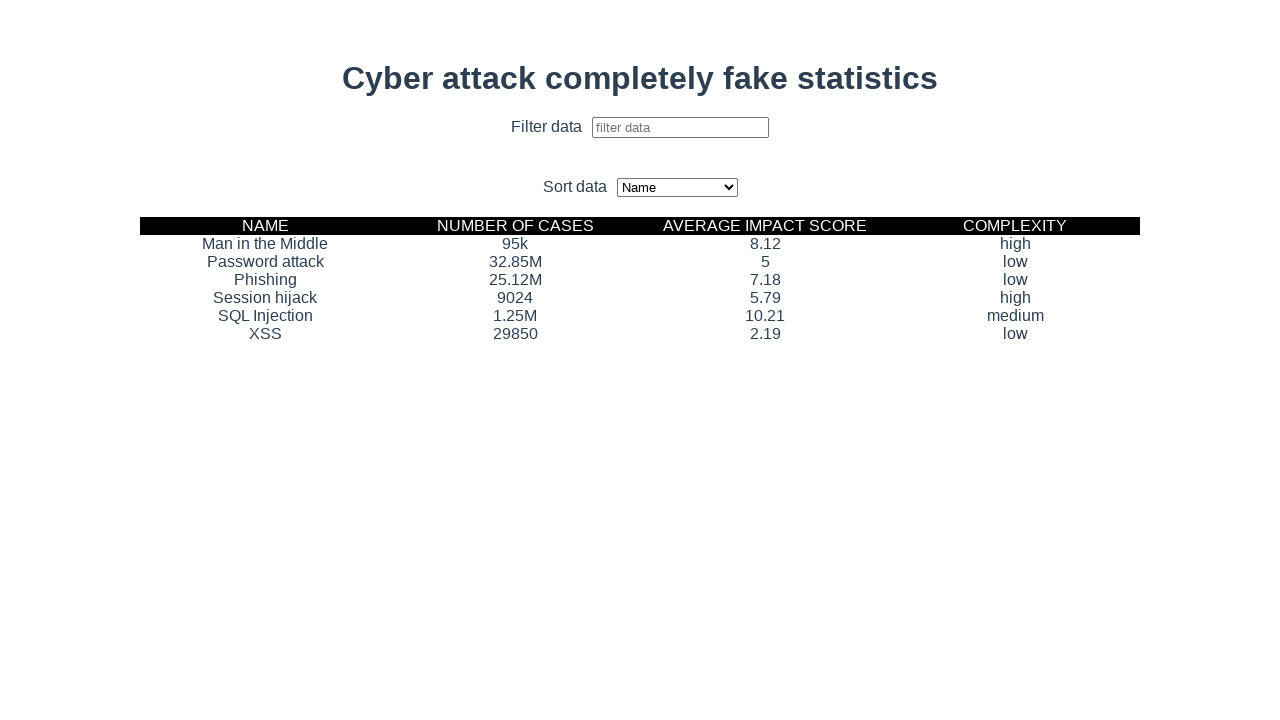

Filtered table data with letter 'p' on #filter-input
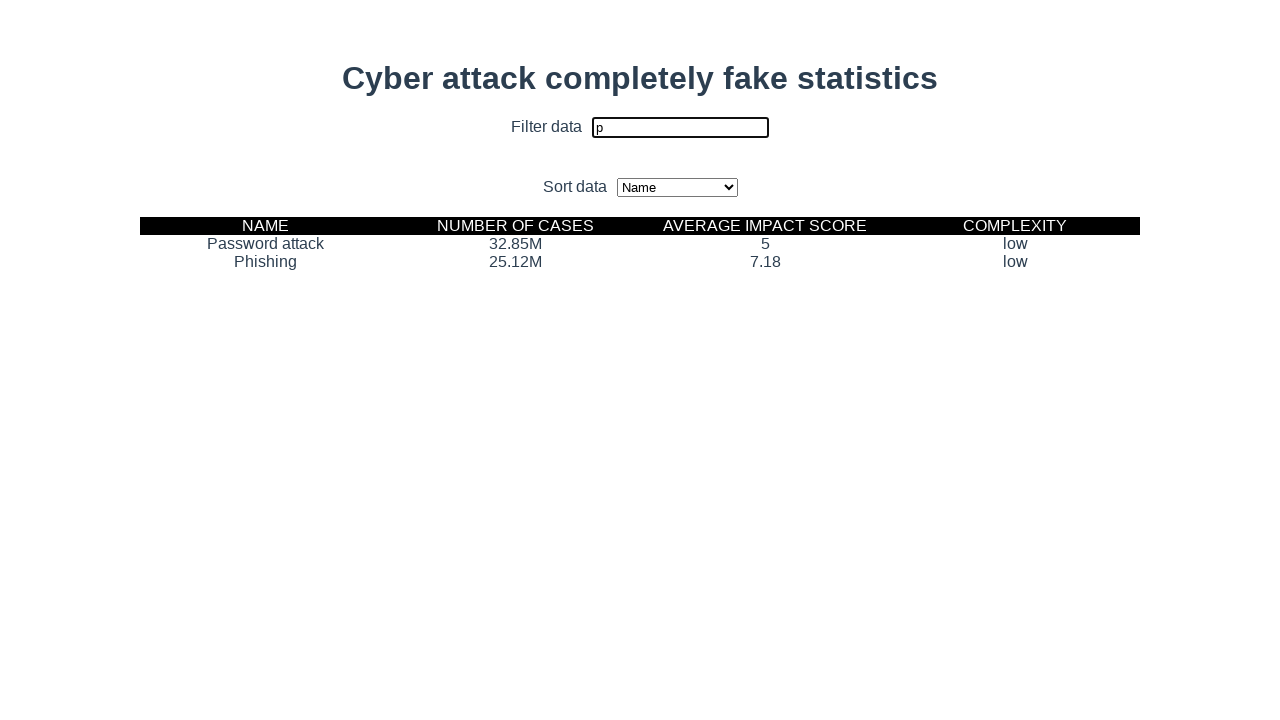

Selected 'Name' option from sort dropdown on #sort-select
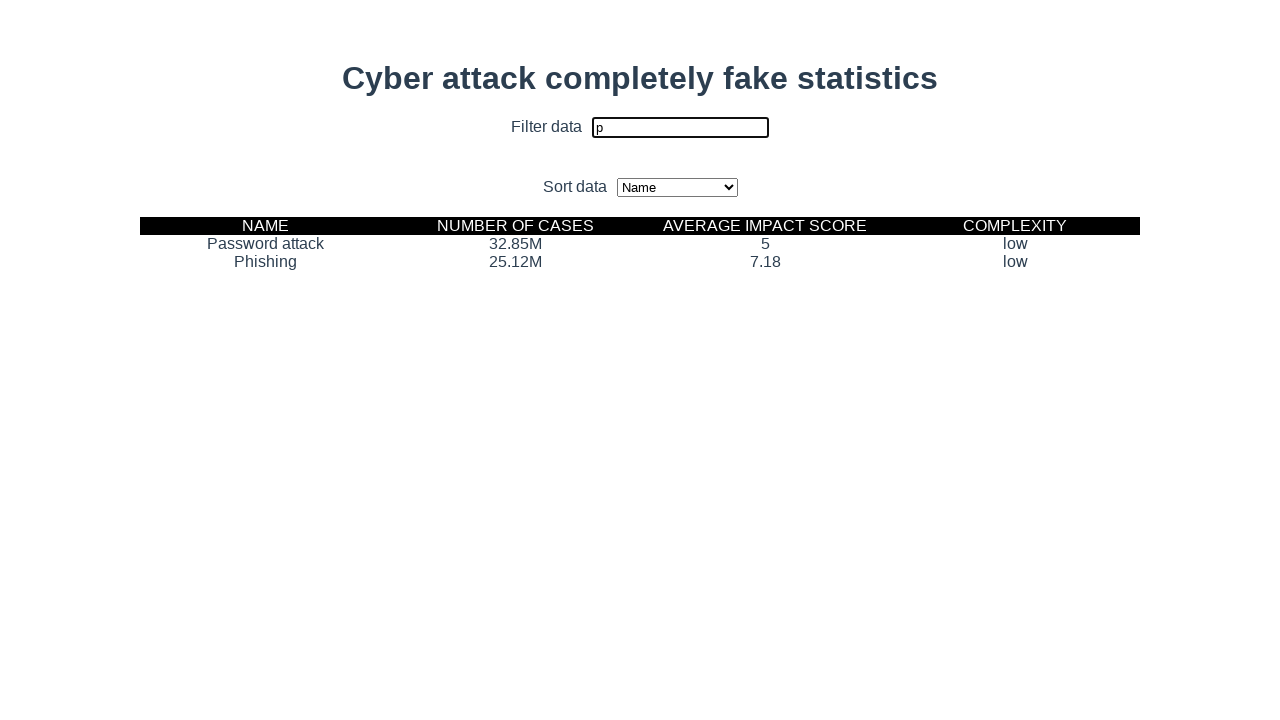

Waited for score data to load
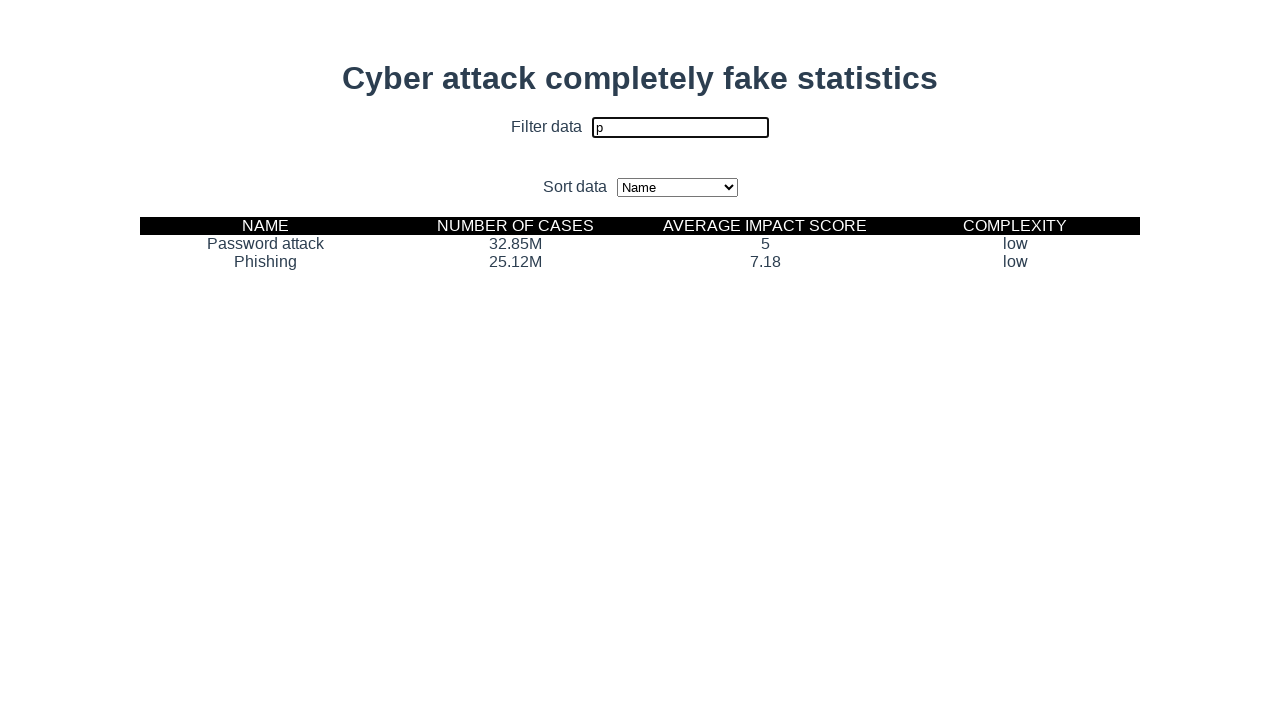

Verified score elements are present in the table
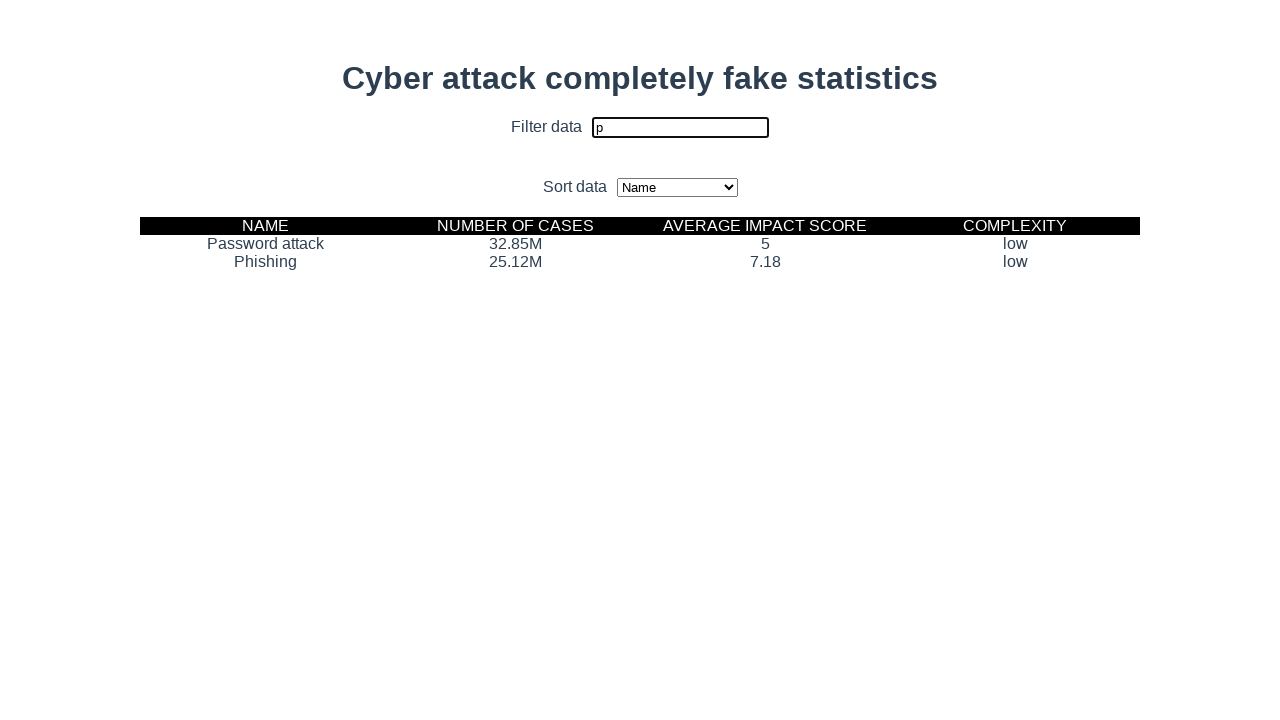

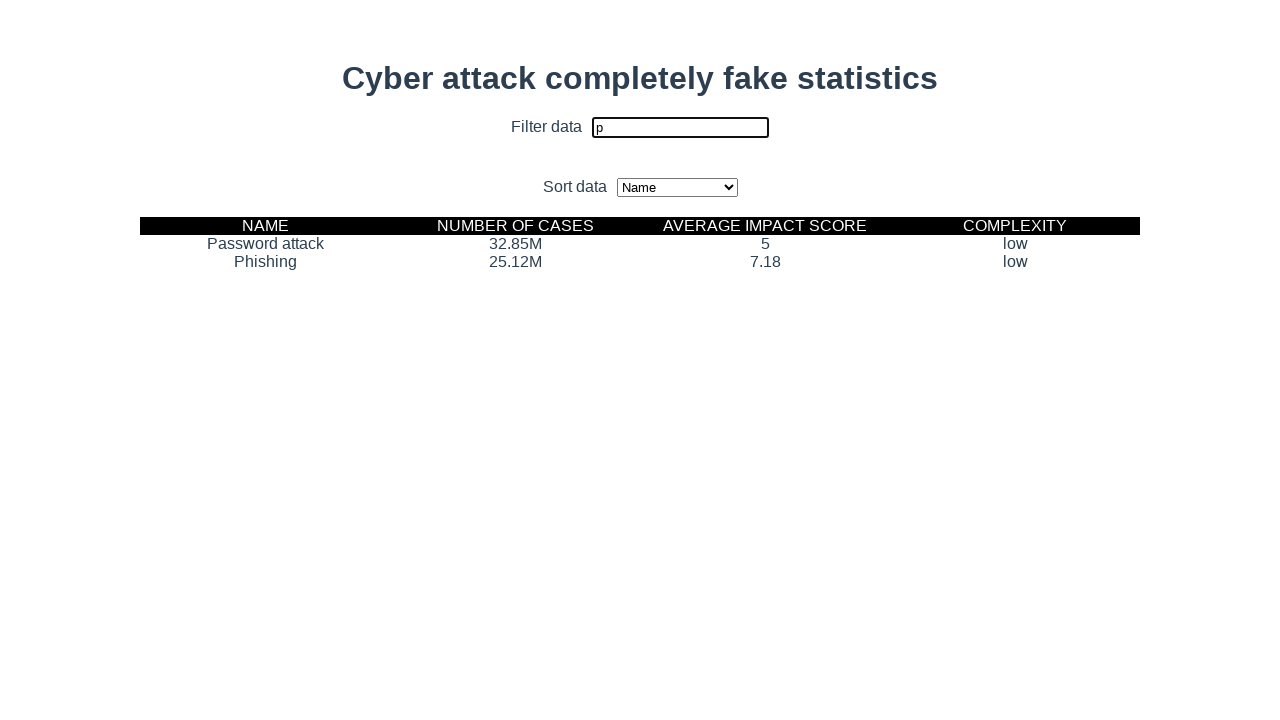